Clicks Confirmation Alert button and accepts the confirmation dialog

Starting URL: https://testautomationpractice.blogspot.com/

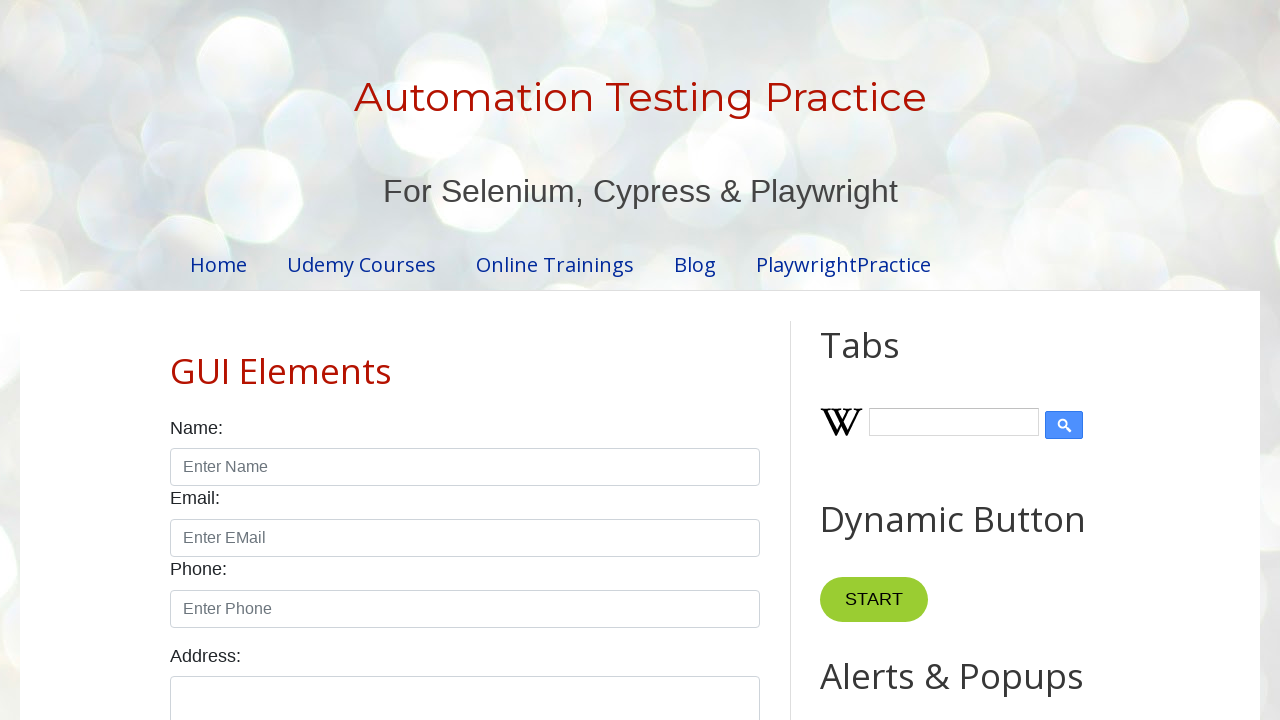

Set up dialog handler to accept confirmation dialogs
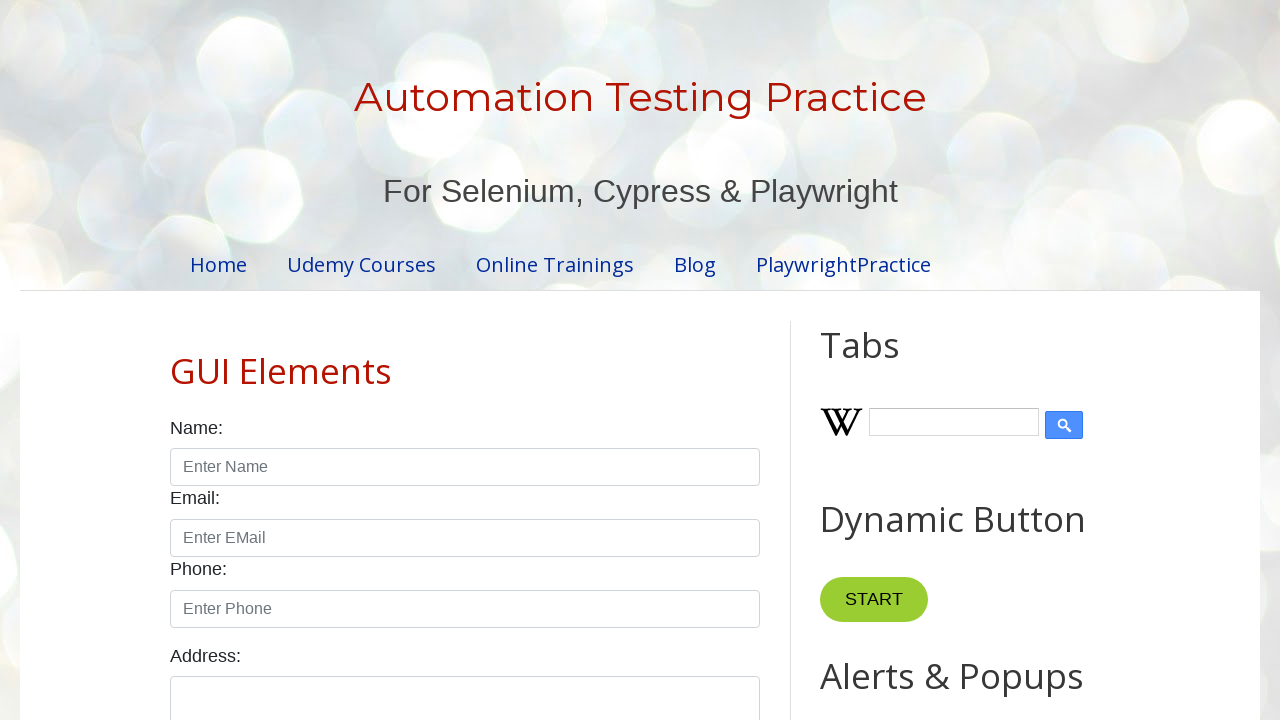

Clicked Confirmation Alert button at (912, 360) on button:has-text('Confirmation Alert')
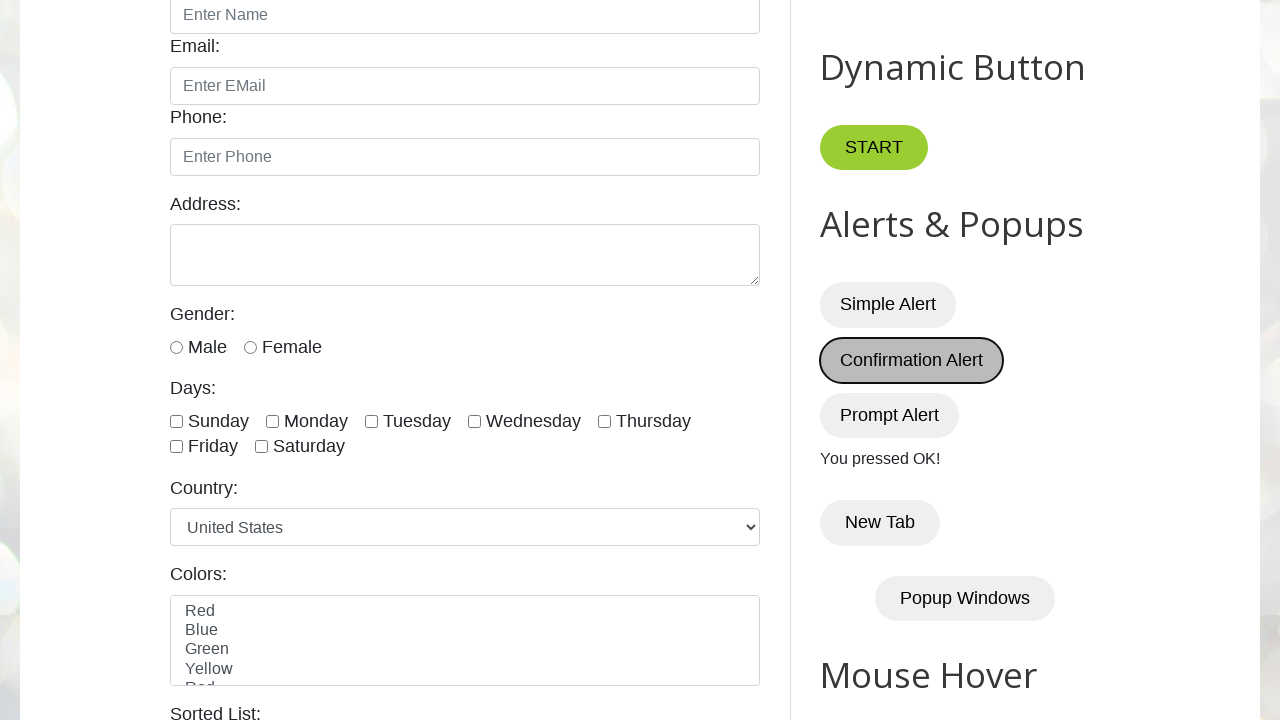

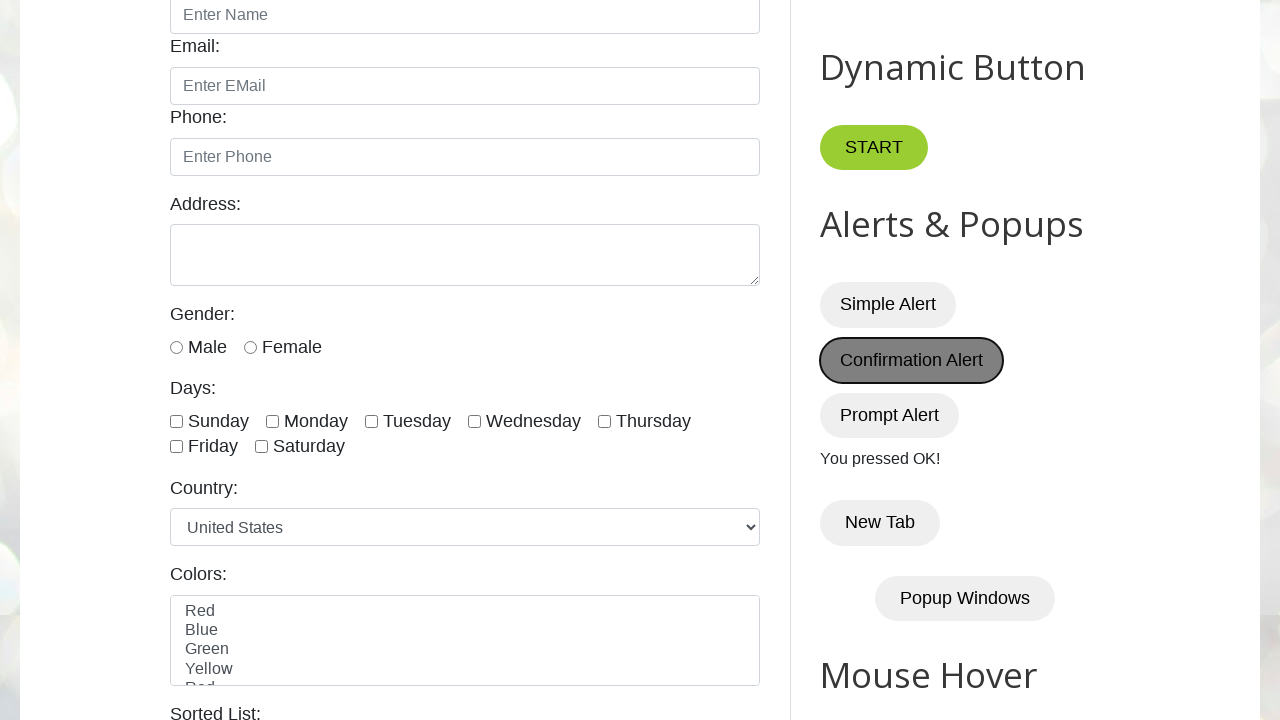